Tests adding multiple elements on the Herokuapp add/remove elements page

Starting URL: https://the-internet.herokuapp.com/

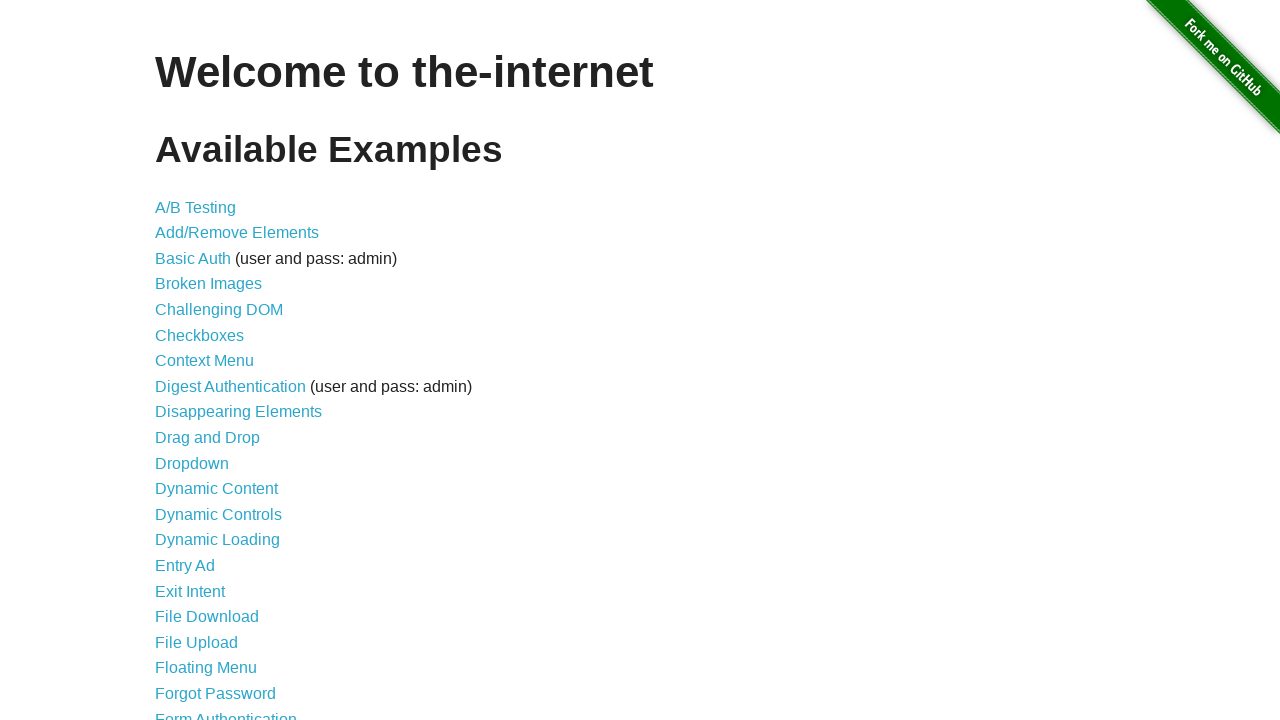

Clicked on add/remove elements link at (237, 233) on xpath=//a[@href='/add_remove_elements/']
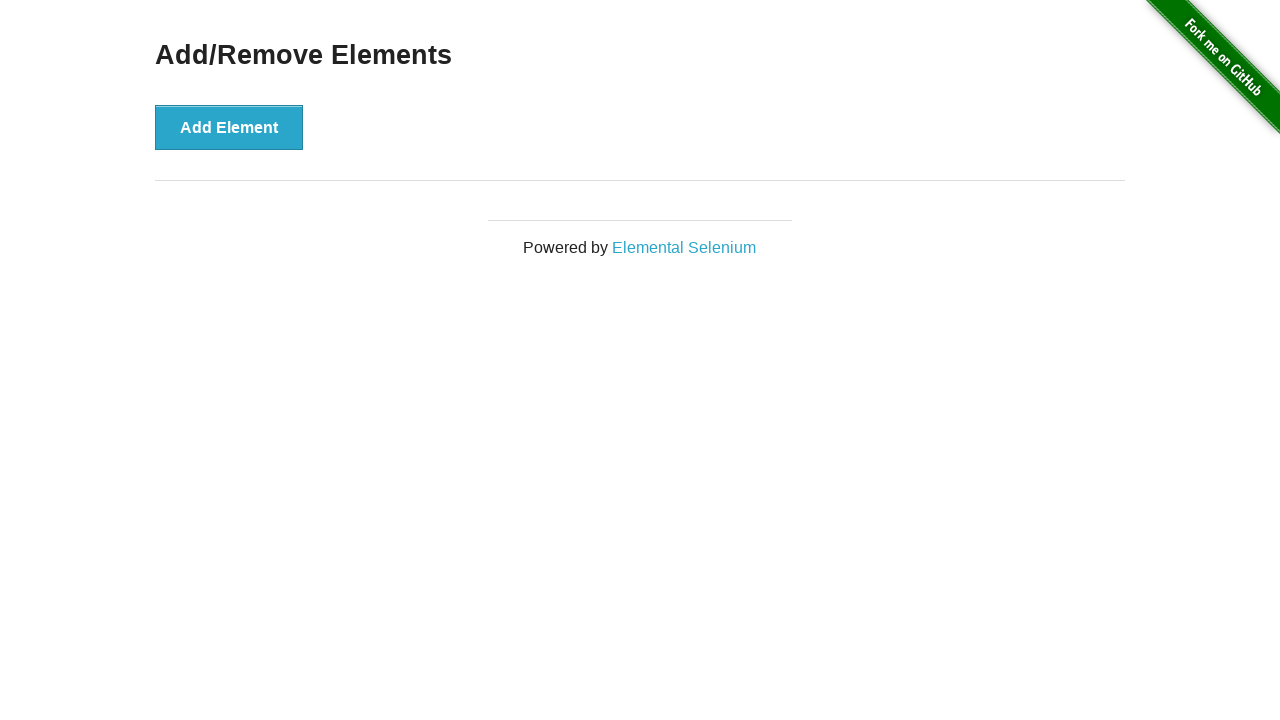

Clicked add element button (1st time) at (229, 127) on xpath=//button[@onclick='addElement()']
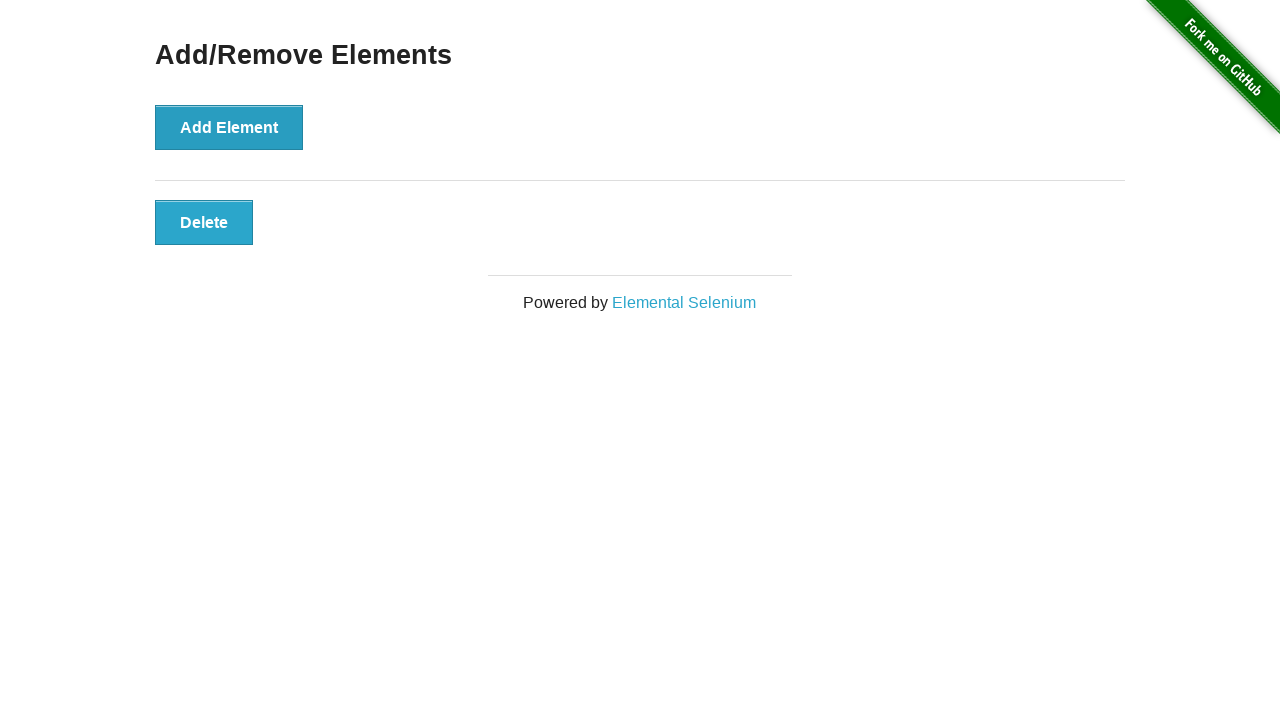

Clicked add element button (2nd time) at (229, 127) on xpath=//button[@onclick='addElement()']
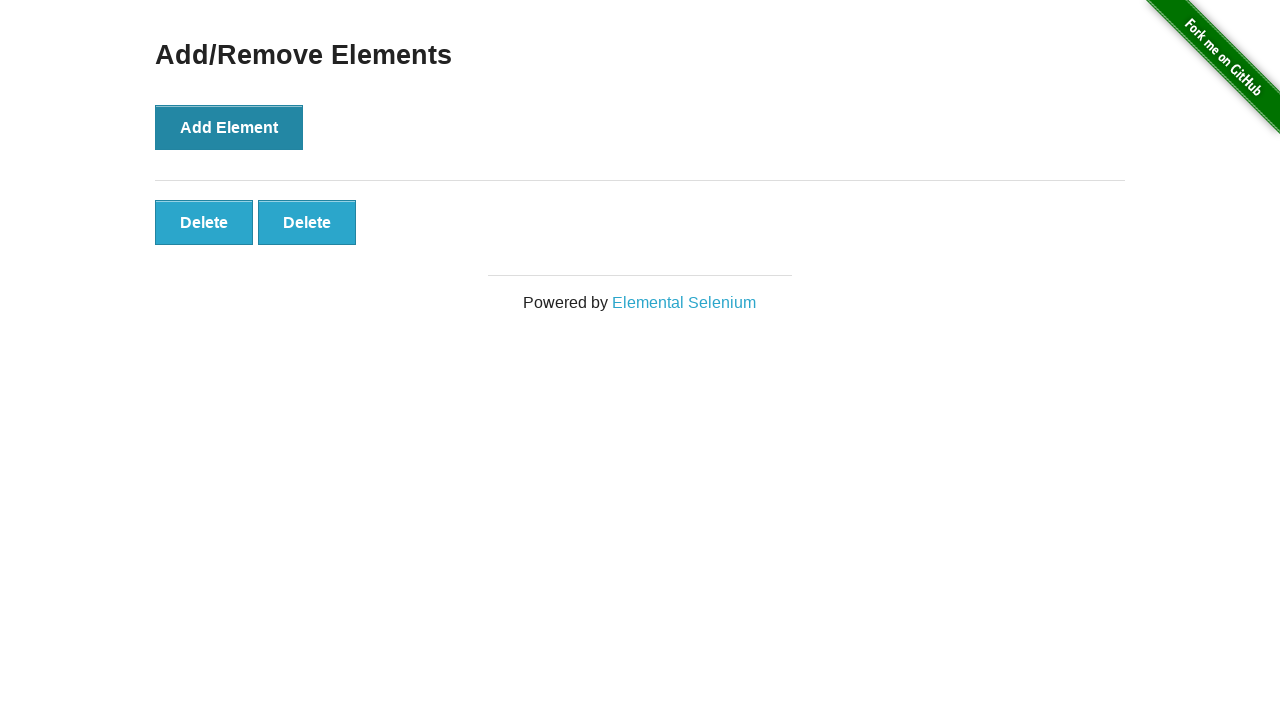

Clicked add element button (3rd time) at (229, 127) on xpath=//button[@onclick='addElement()']
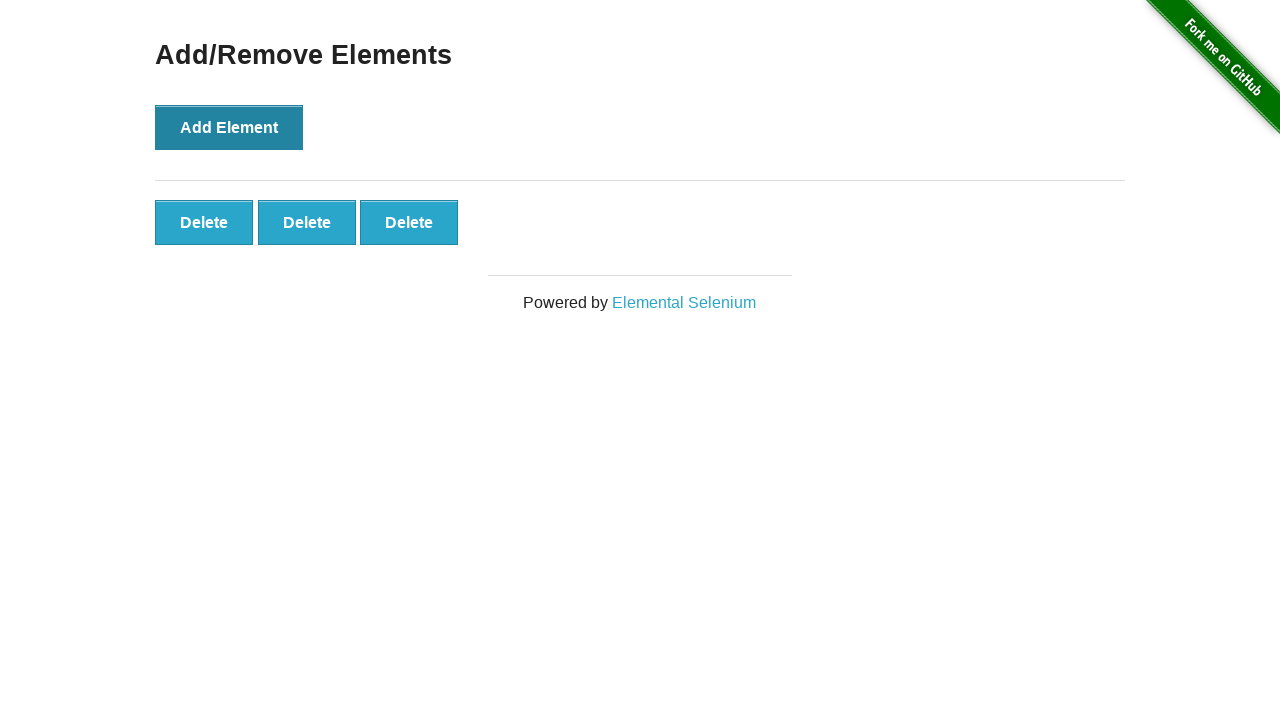

Verified that elements were added - dynamically added buttons are now visible
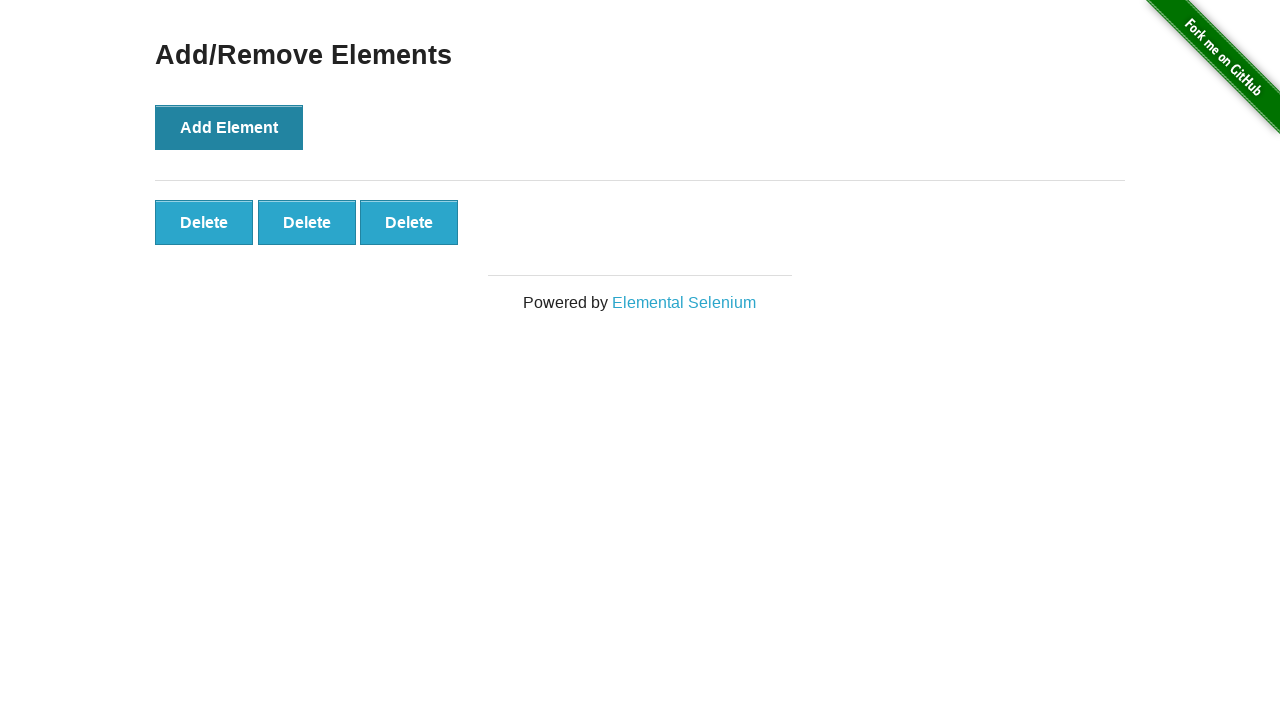

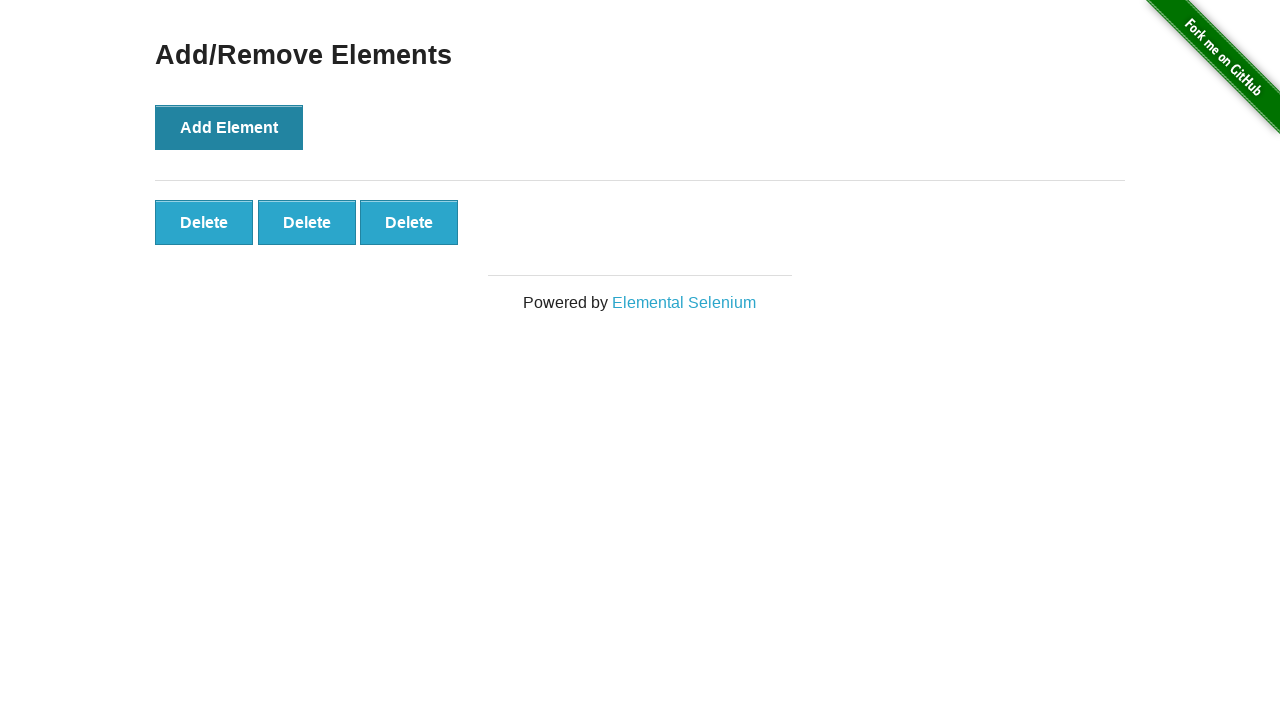